Tests that whitespace is trimmed from edited todo text

Starting URL: https://demo.playwright.dev/todomvc

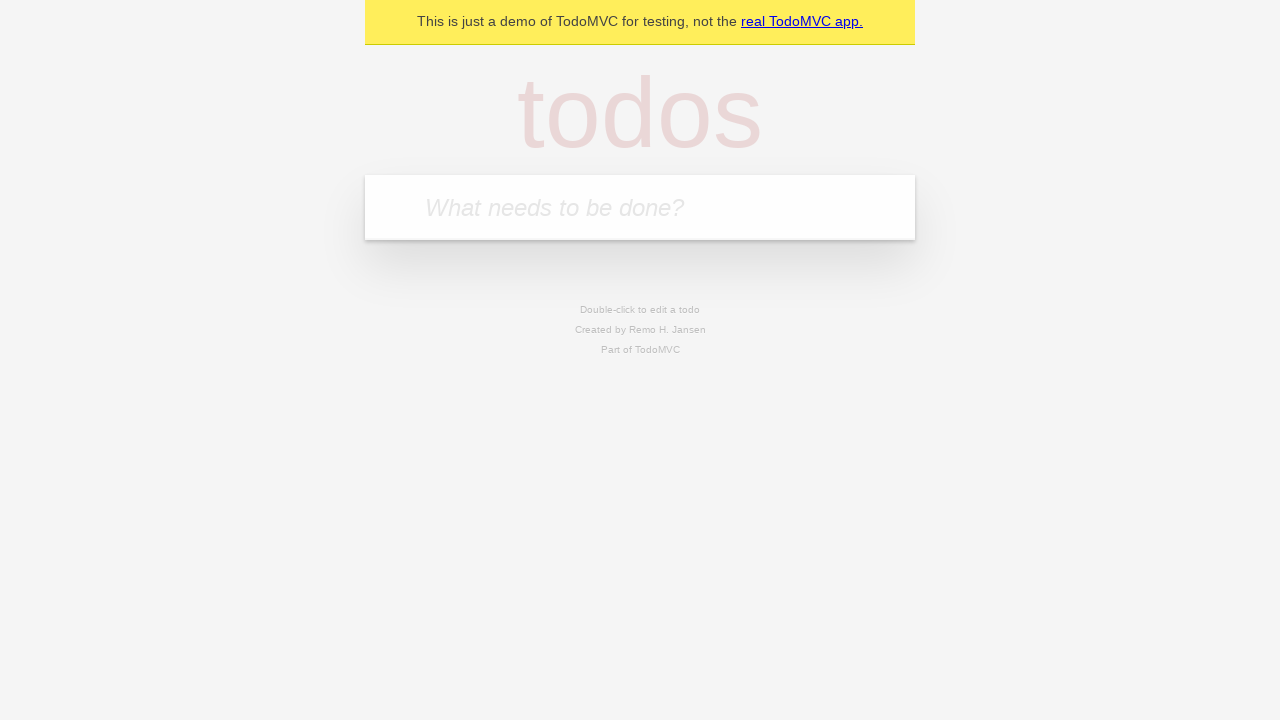

Filled todo input with 'buy some cheese' on internal:attr=[placeholder="What needs to be done?"i]
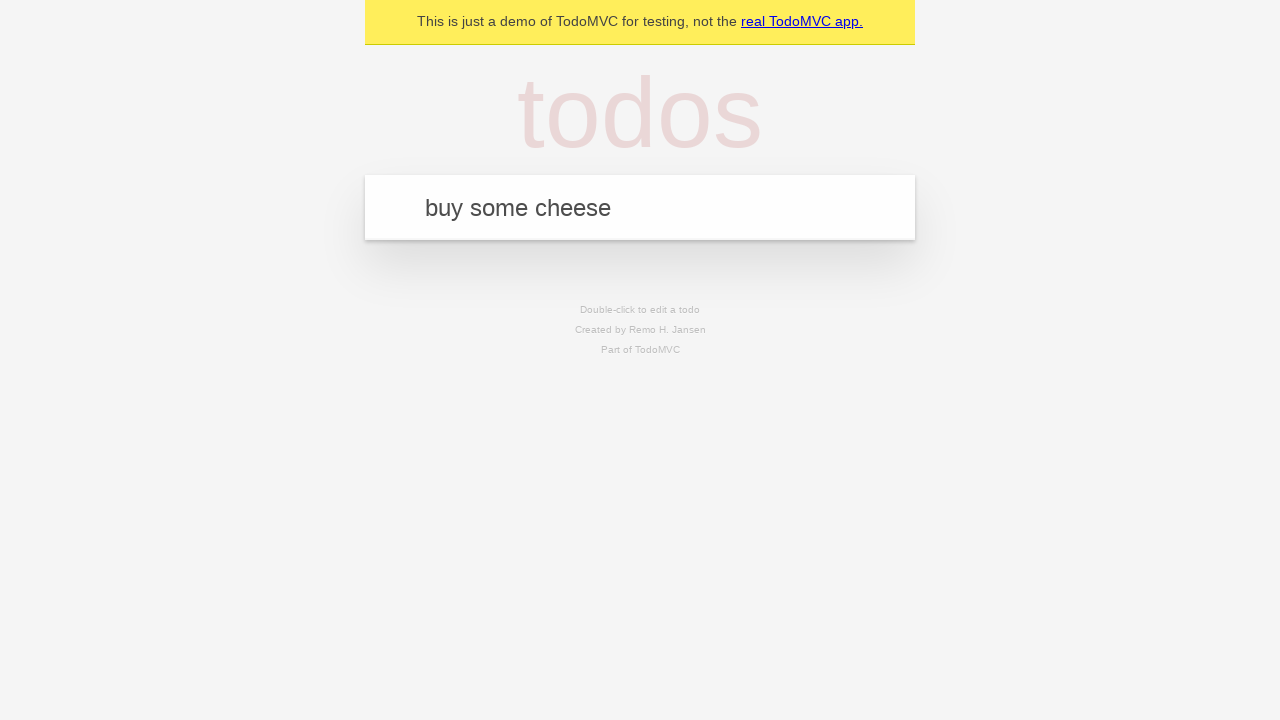

Pressed Enter to create first todo on internal:attr=[placeholder="What needs to be done?"i]
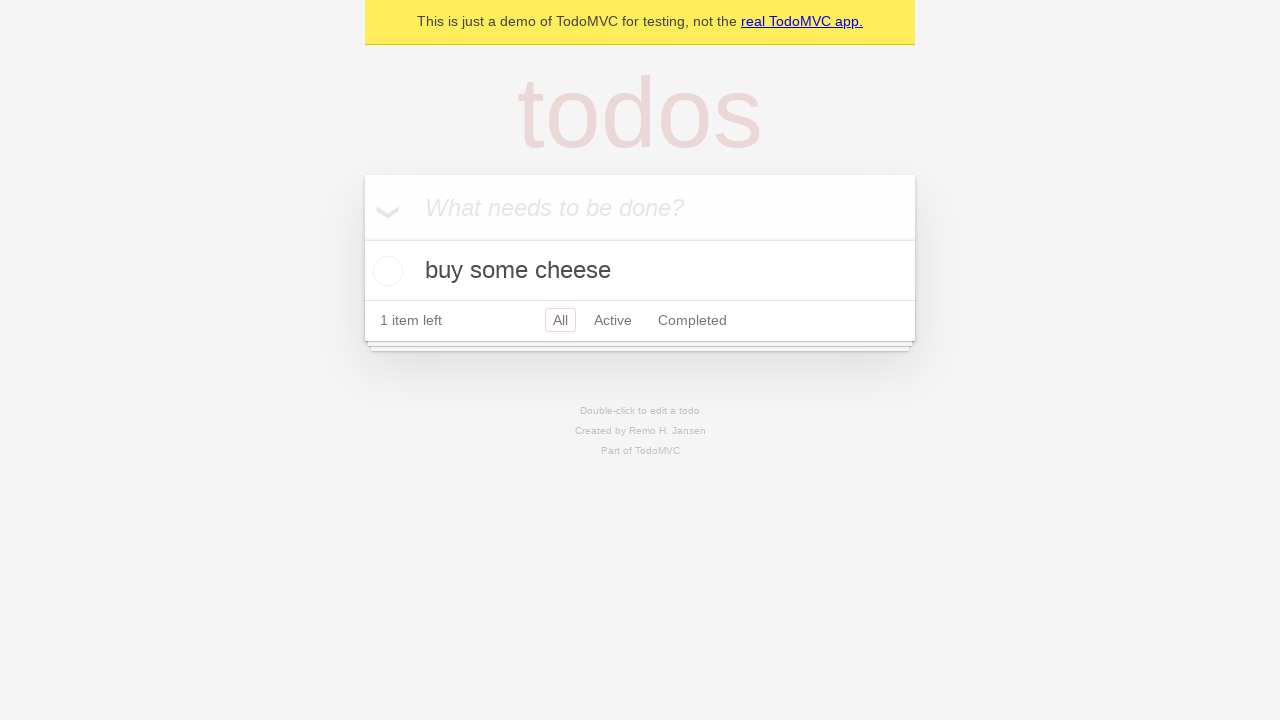

Filled todo input with 'feed the cat' on internal:attr=[placeholder="What needs to be done?"i]
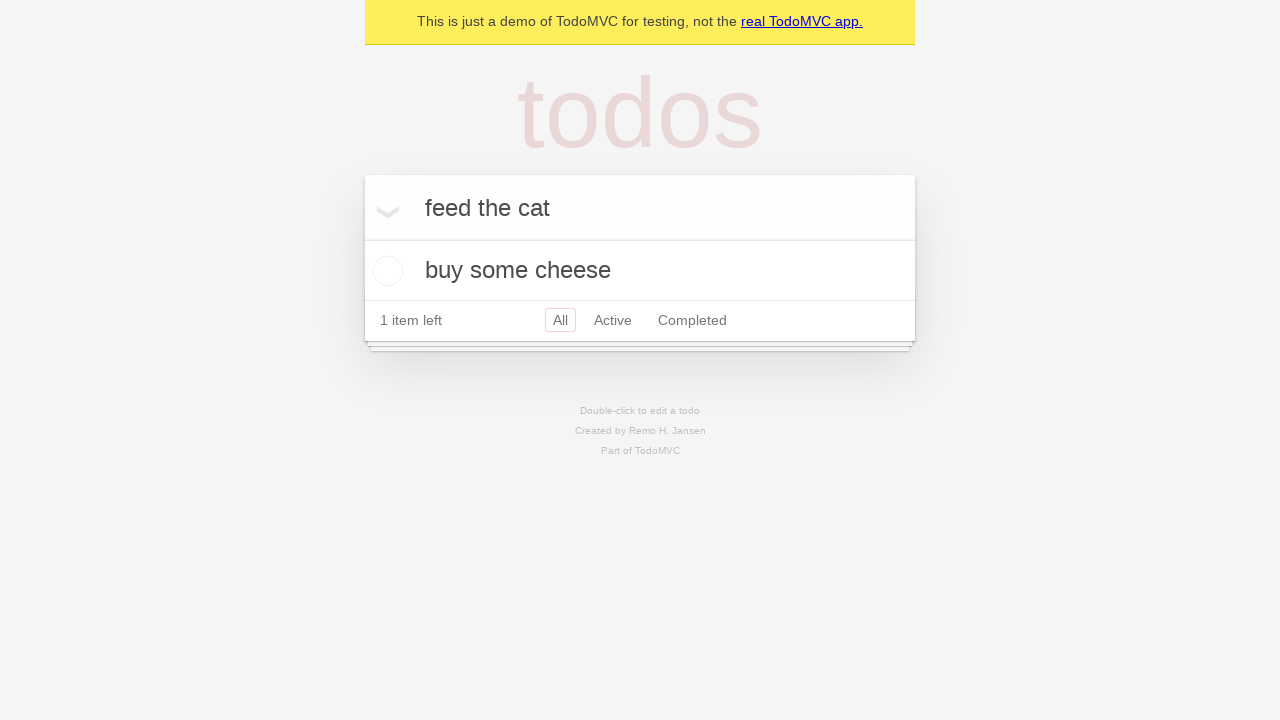

Pressed Enter to create second todo on internal:attr=[placeholder="What needs to be done?"i]
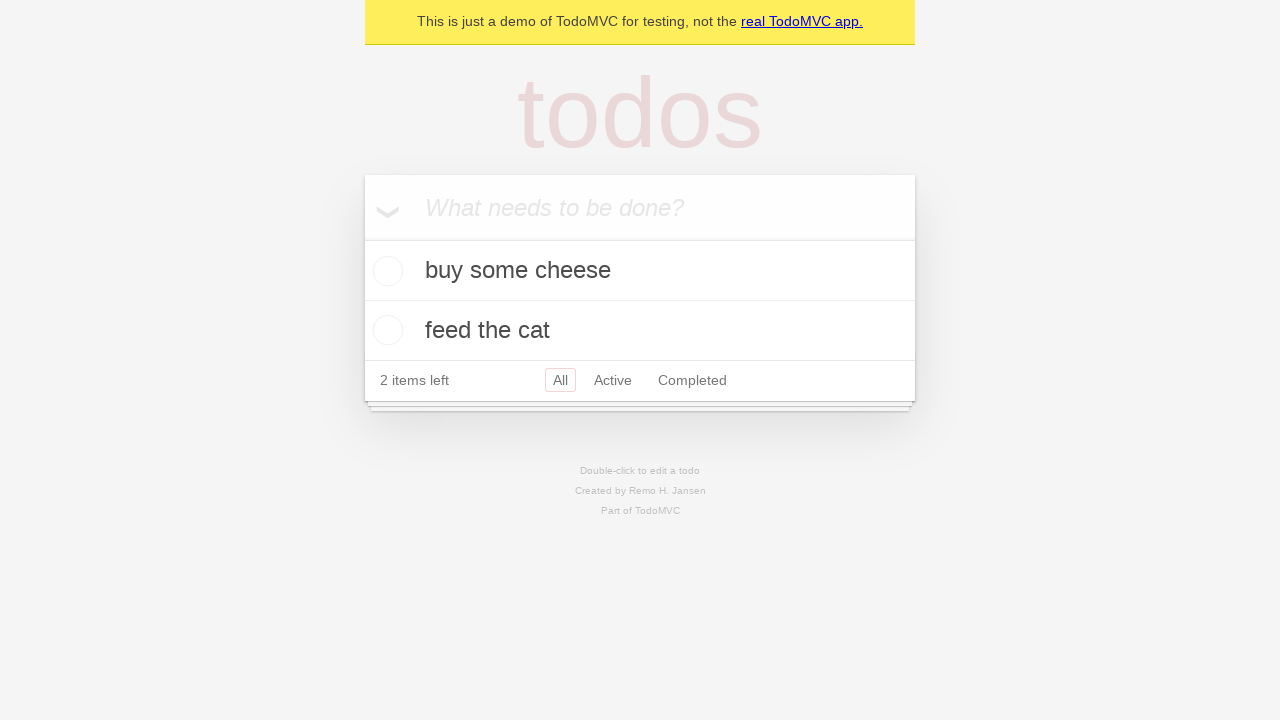

Filled todo input with 'book a doctors appointment' on internal:attr=[placeholder="What needs to be done?"i]
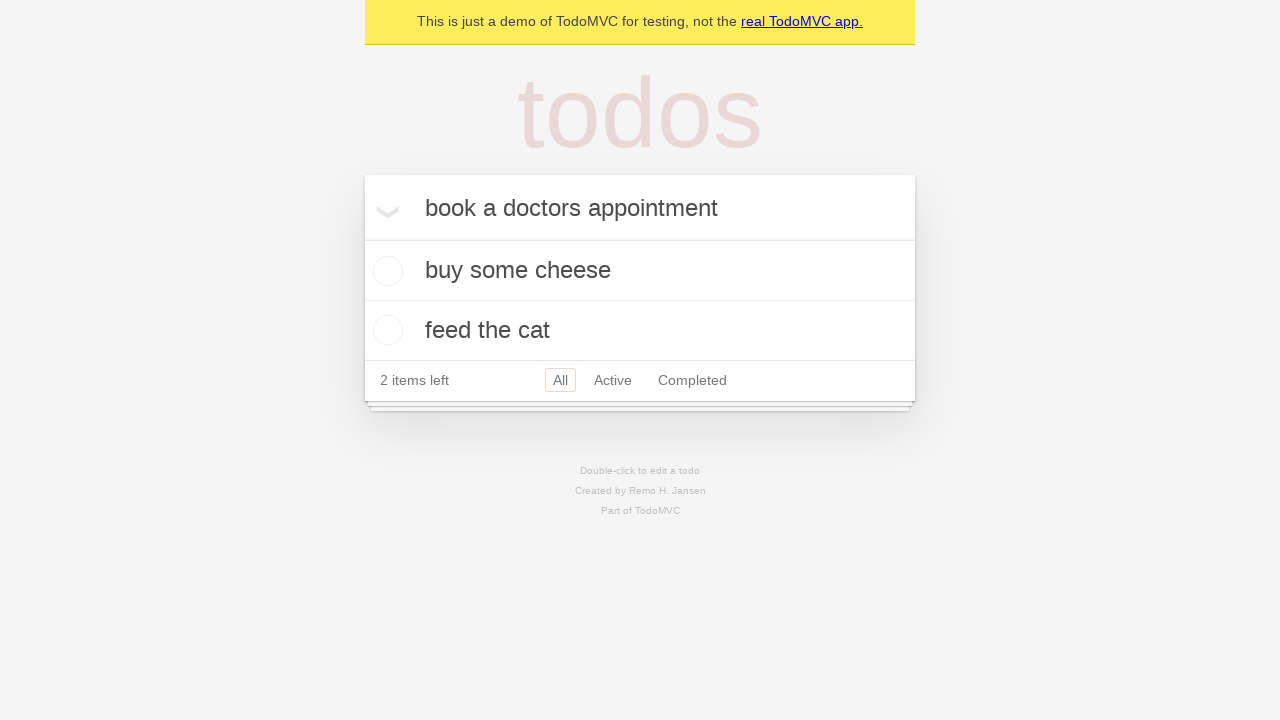

Pressed Enter to create third todo on internal:attr=[placeholder="What needs to be done?"i]
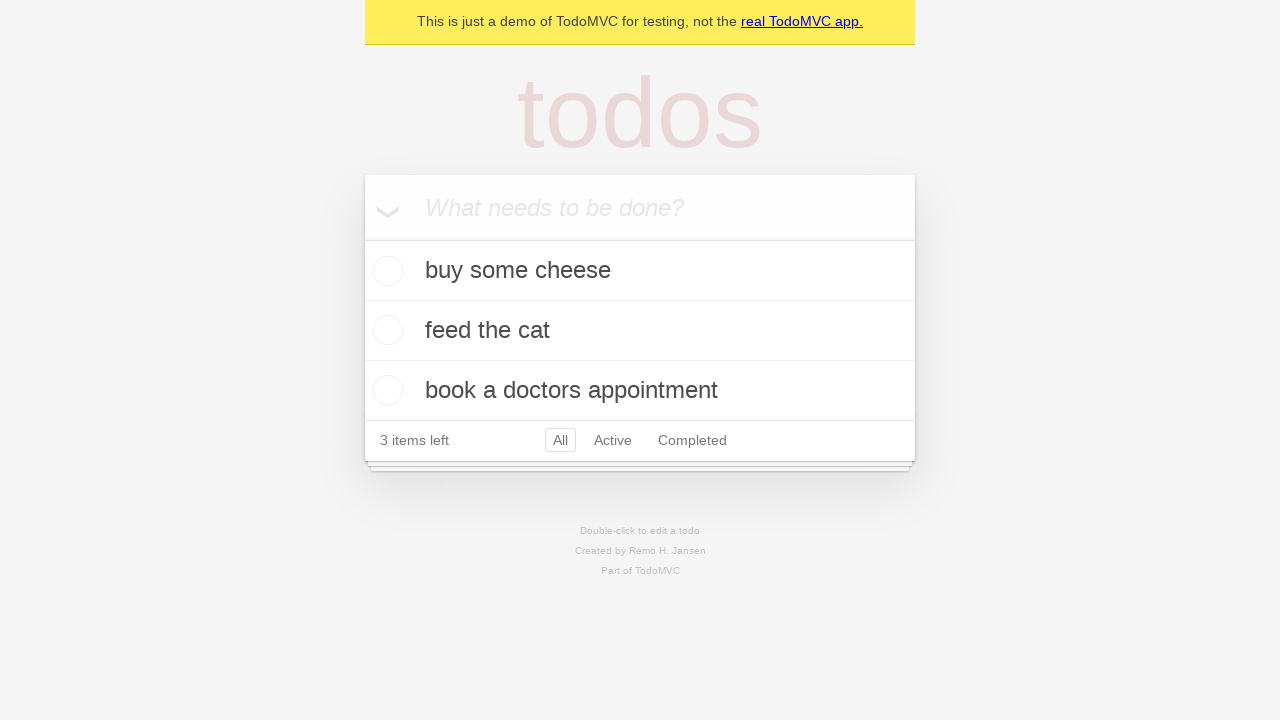

Double-clicked on second todo to enter edit mode at (640, 331) on internal:testid=[data-testid="todo-item"s] >> nth=1
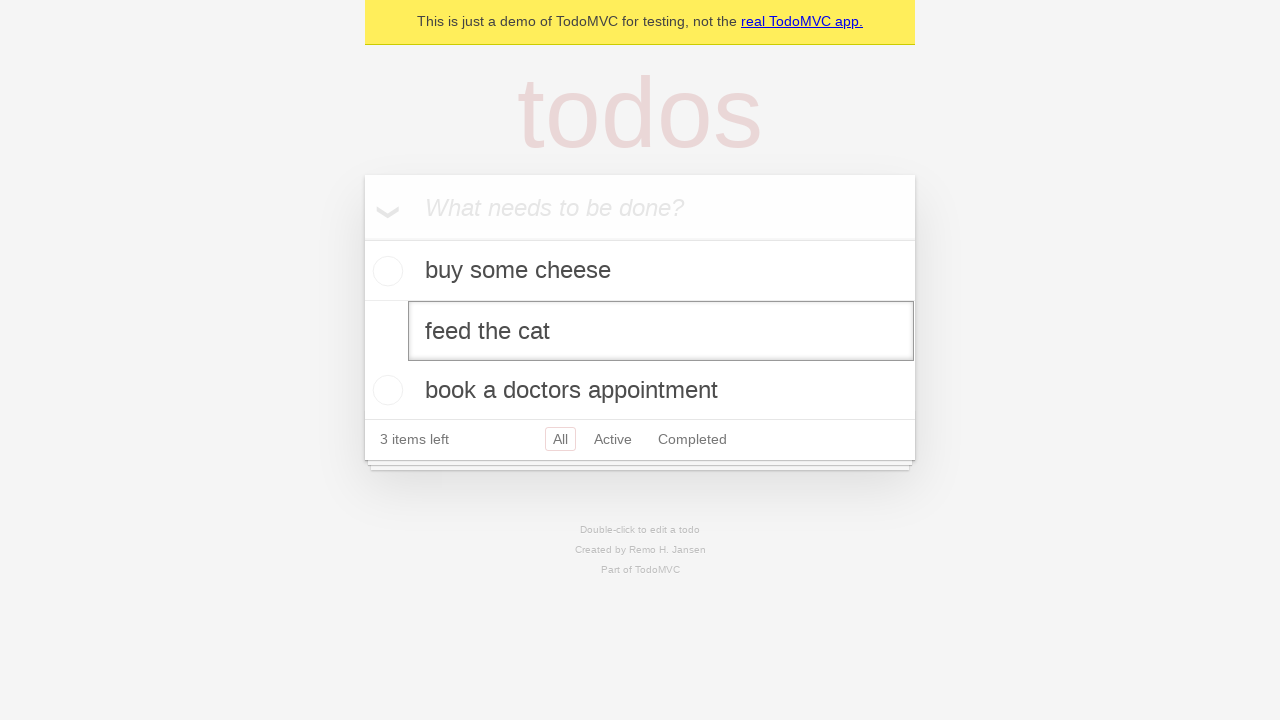

Filled edit field with text padded by whitespace: '    buy some sausages    ' on internal:testid=[data-testid="todo-item"s] >> nth=1 >> internal:role=textbox[nam
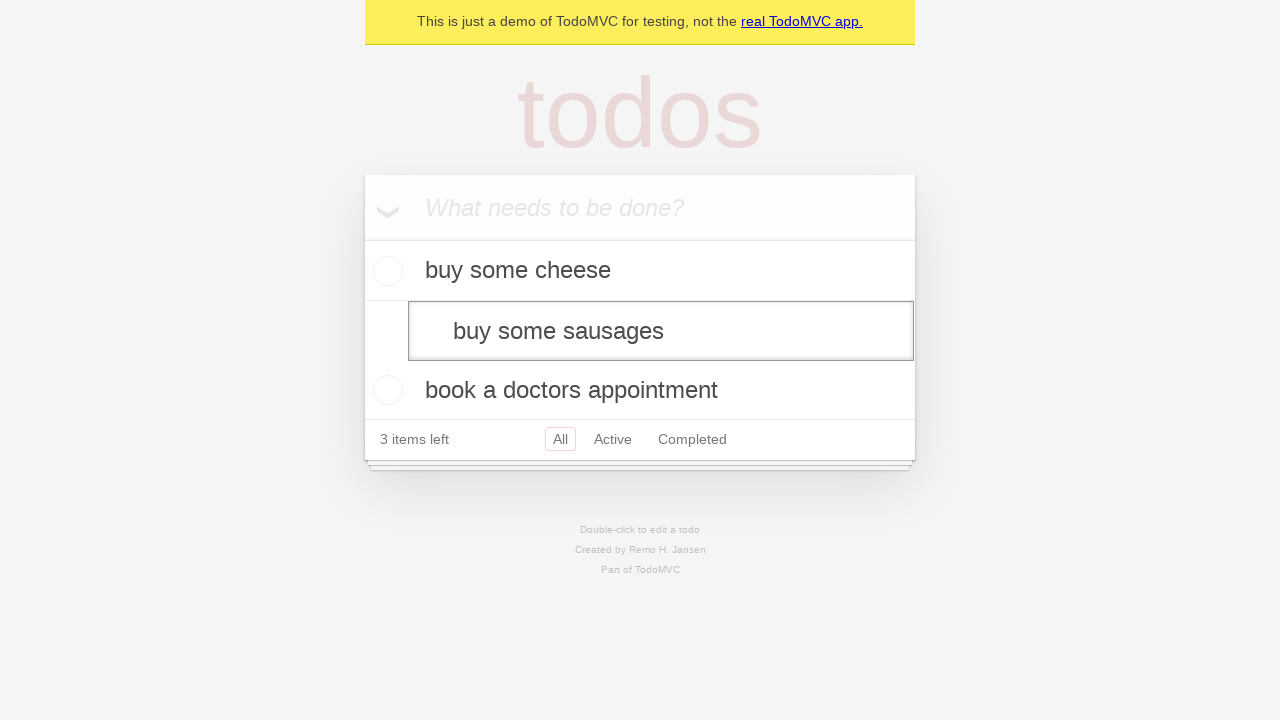

Pressed Enter to submit edited todo text on internal:testid=[data-testid="todo-item"s] >> nth=1 >> internal:role=textbox[nam
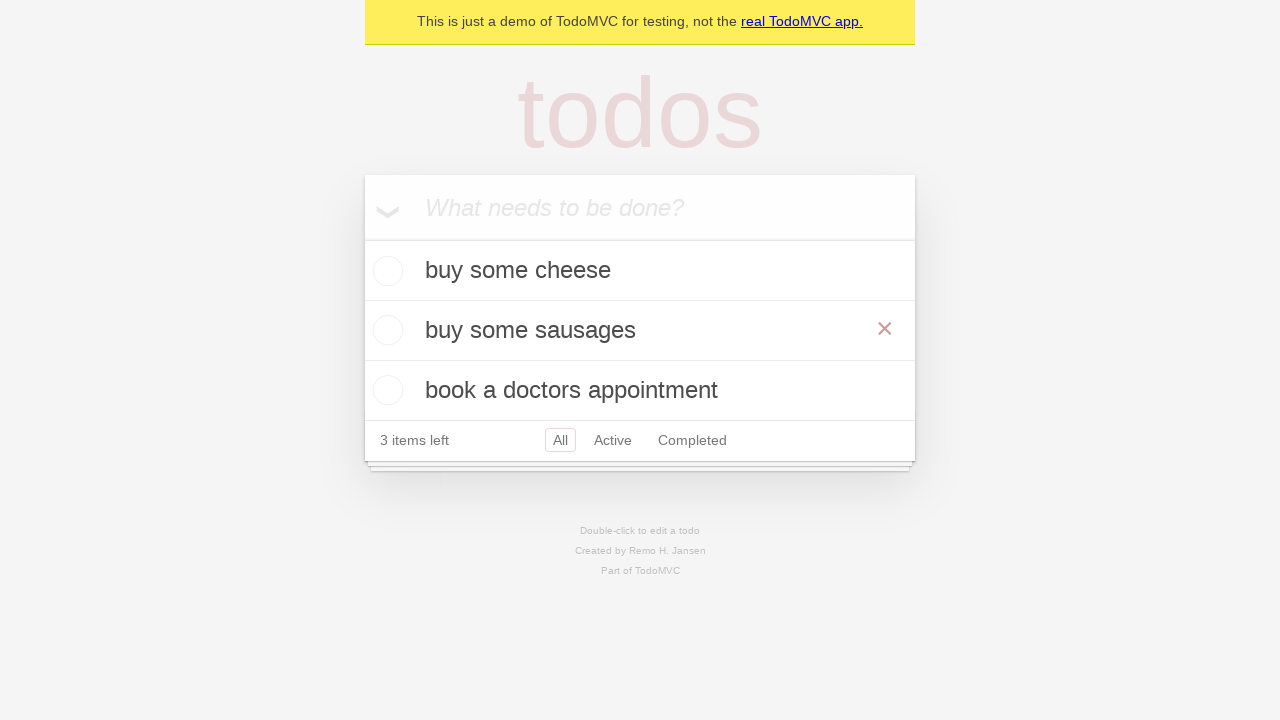

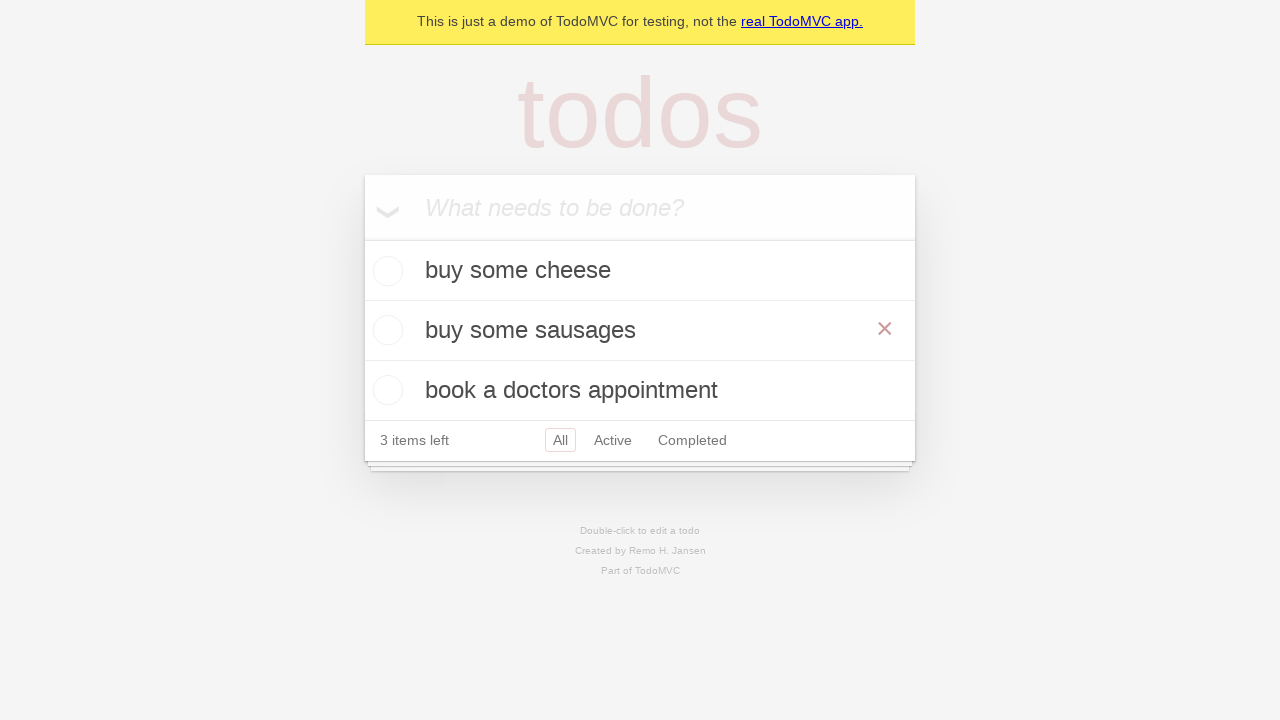